Navigates to PHPTravels website and clicks on the Blog link to access the blog section

Starting URL: https://www.phptravels.net/

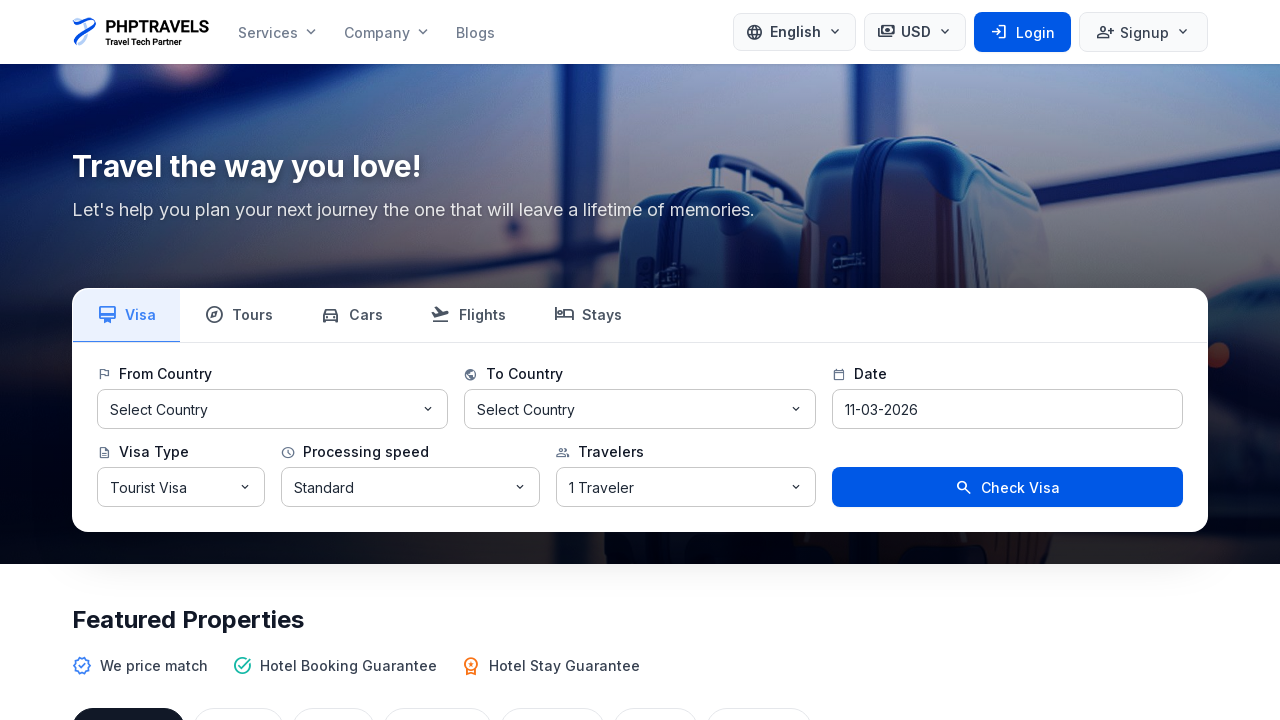

Navigated to PHPTravels website at https://www.phptravels.net/
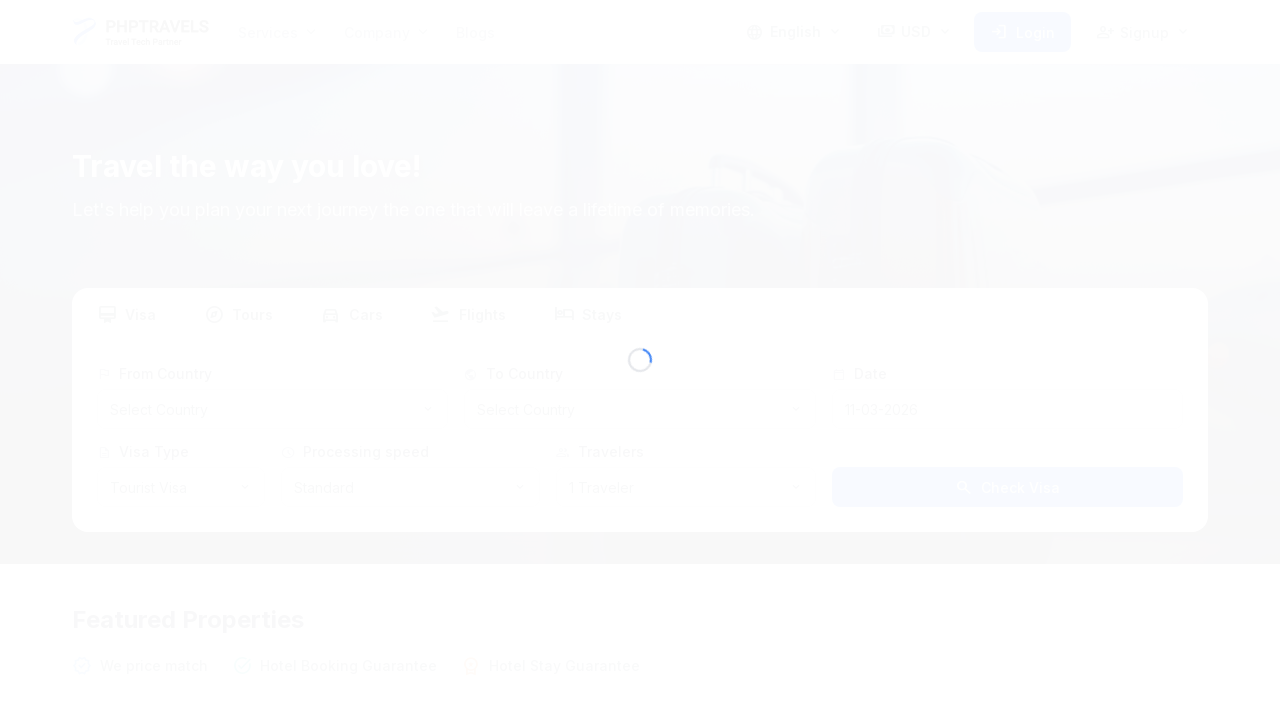

Clicked on the Blog link to access the blog section at (475, 32) on text=Blog
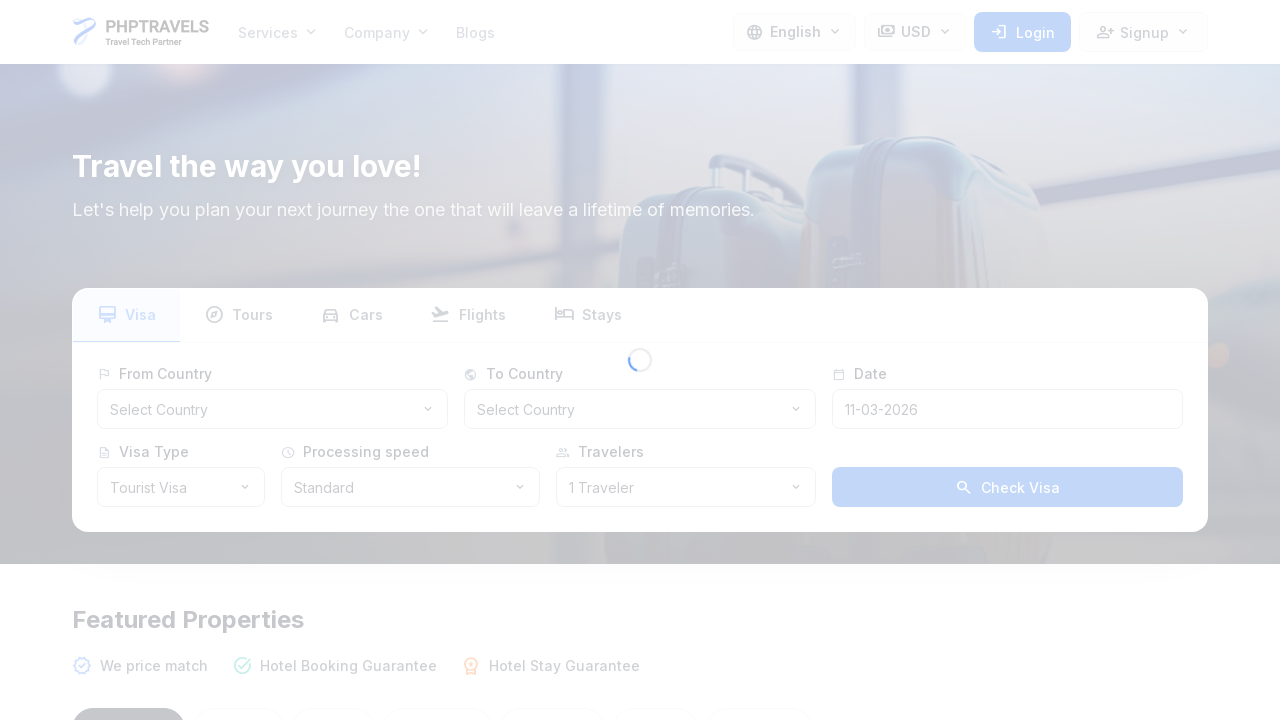

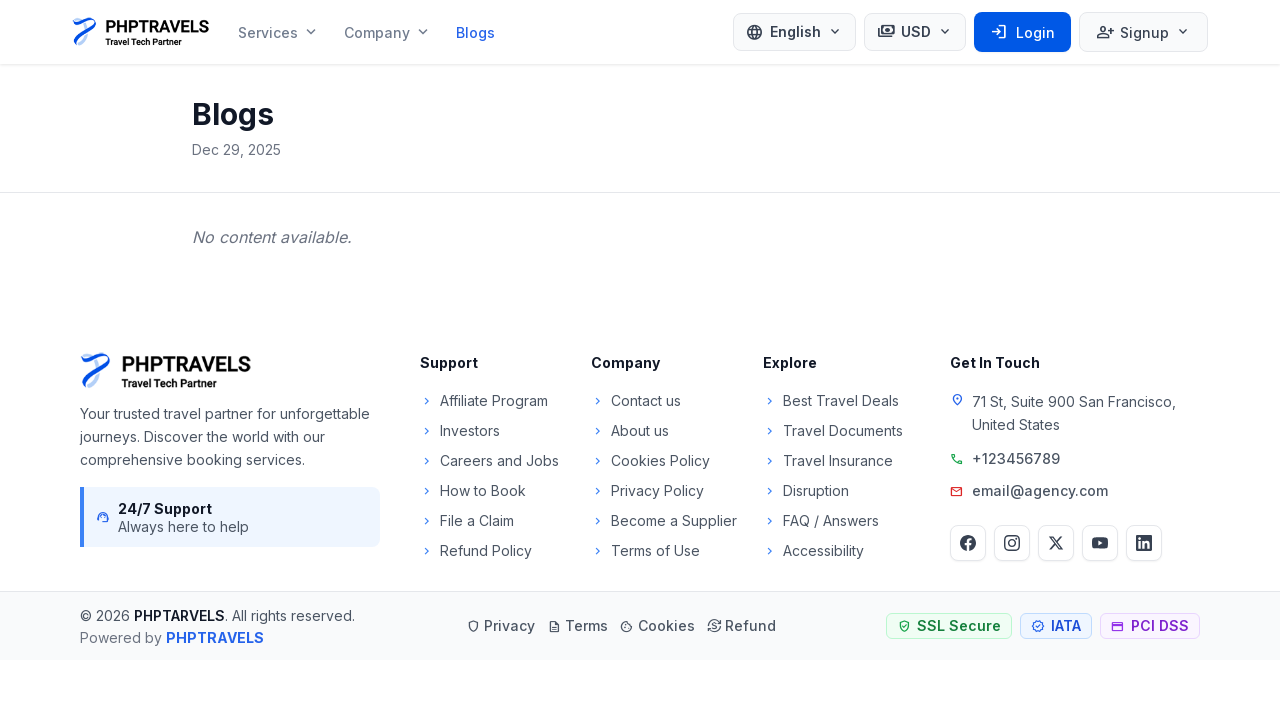